Navigates to the Selenium website and scrolls down the page by 1000 pixels using JavaScript execution

Starting URL: http://selenium.dev

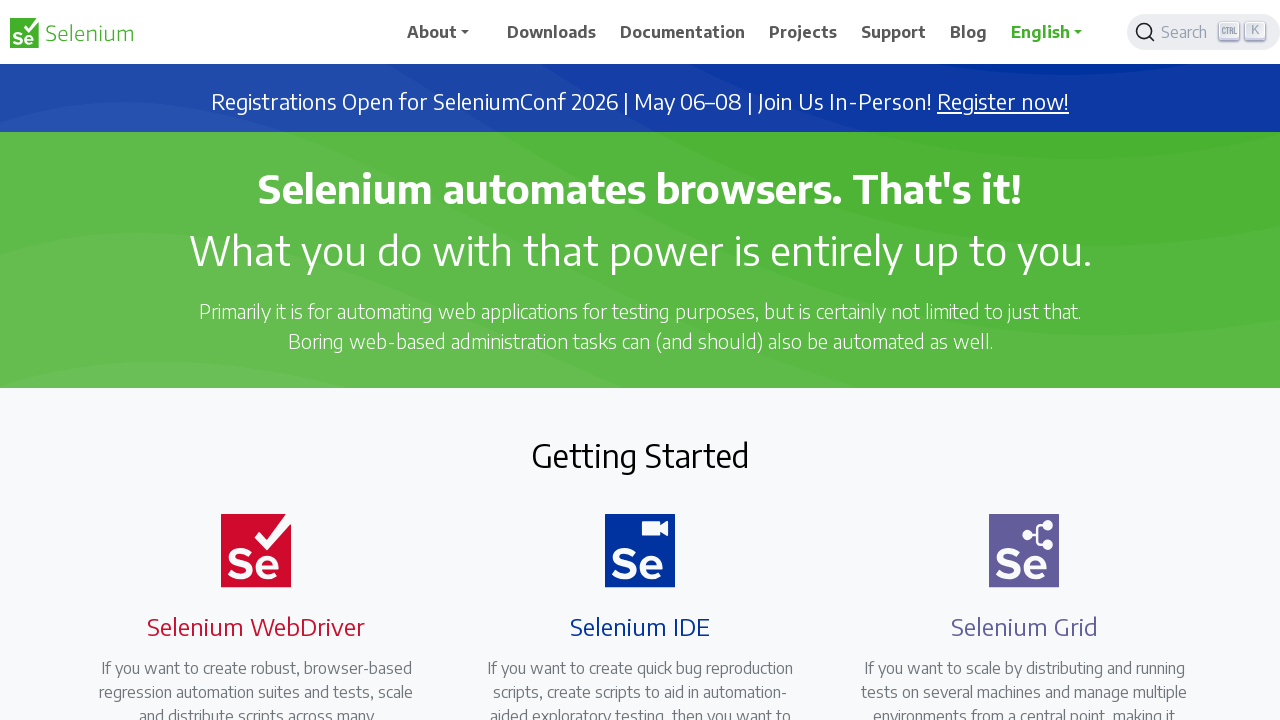

Navigated to Selenium website at http://selenium.dev
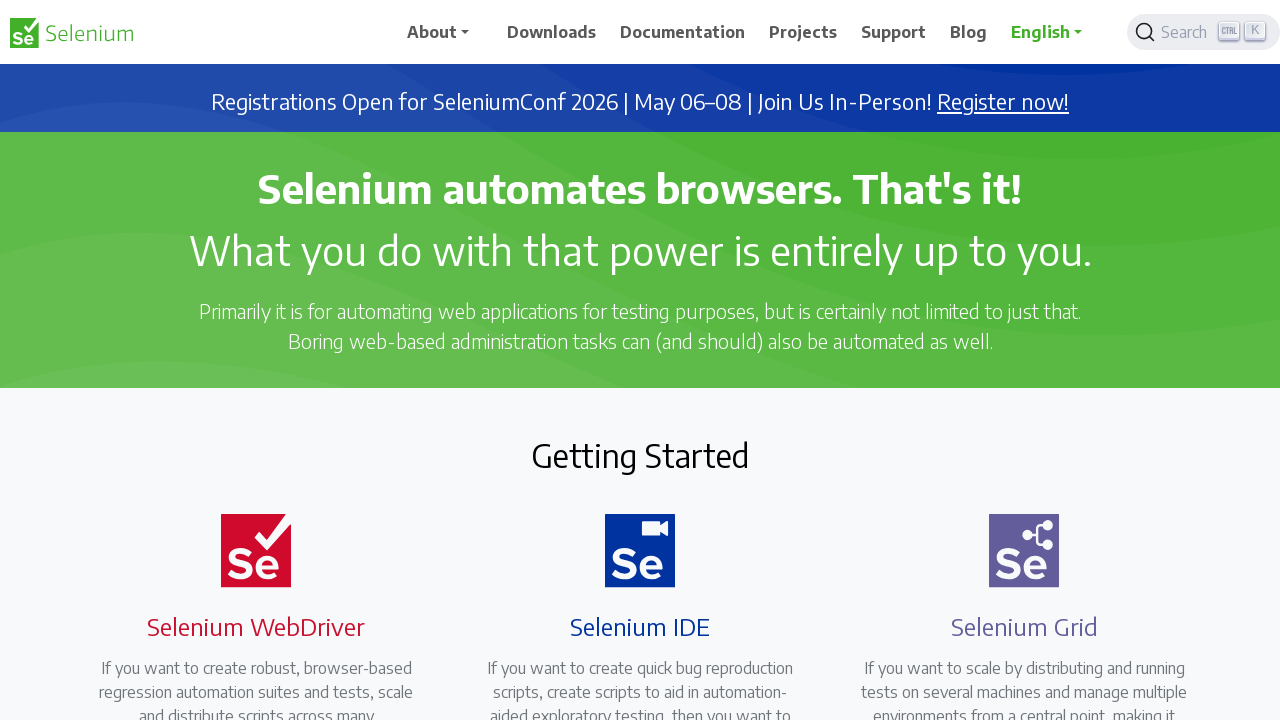

Scrolled down the page by 1000 pixels using JavaScript
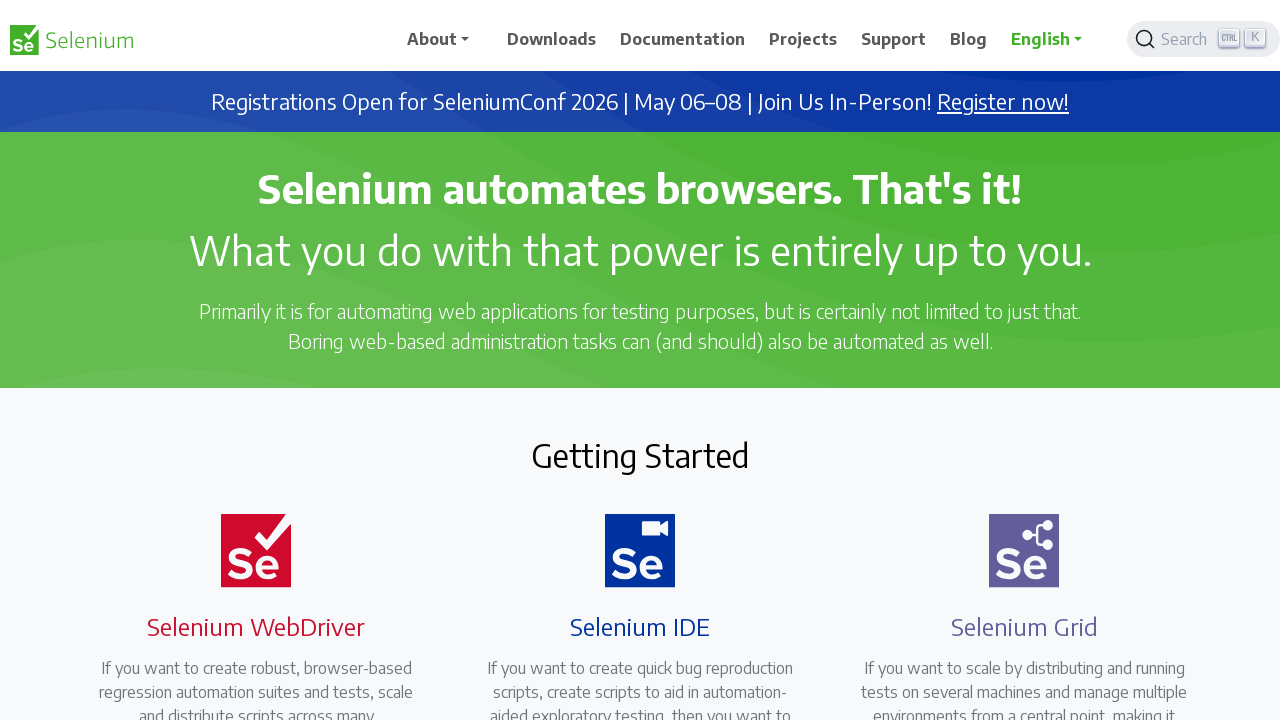

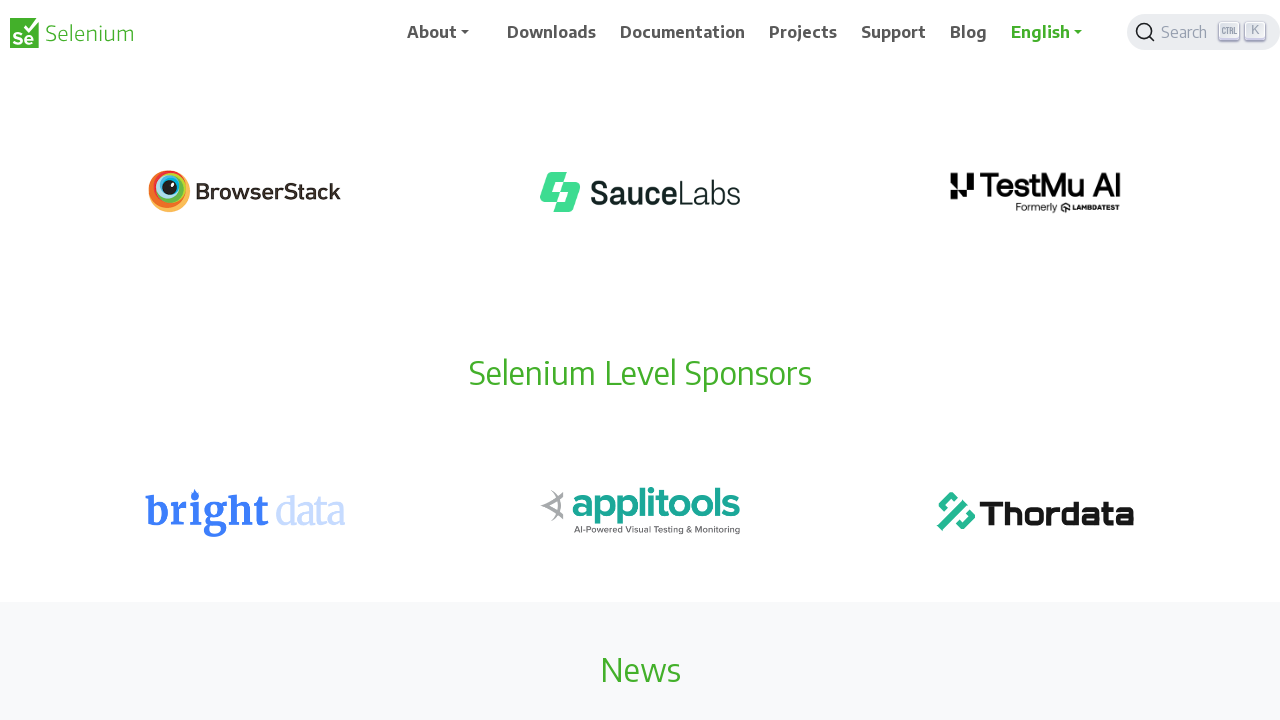